Tests multi-select dropdown functionality by selecting multiple options (by index, value, and visible text), then deselecting one option

Starting URL: https://www.letskodeit.com/practice

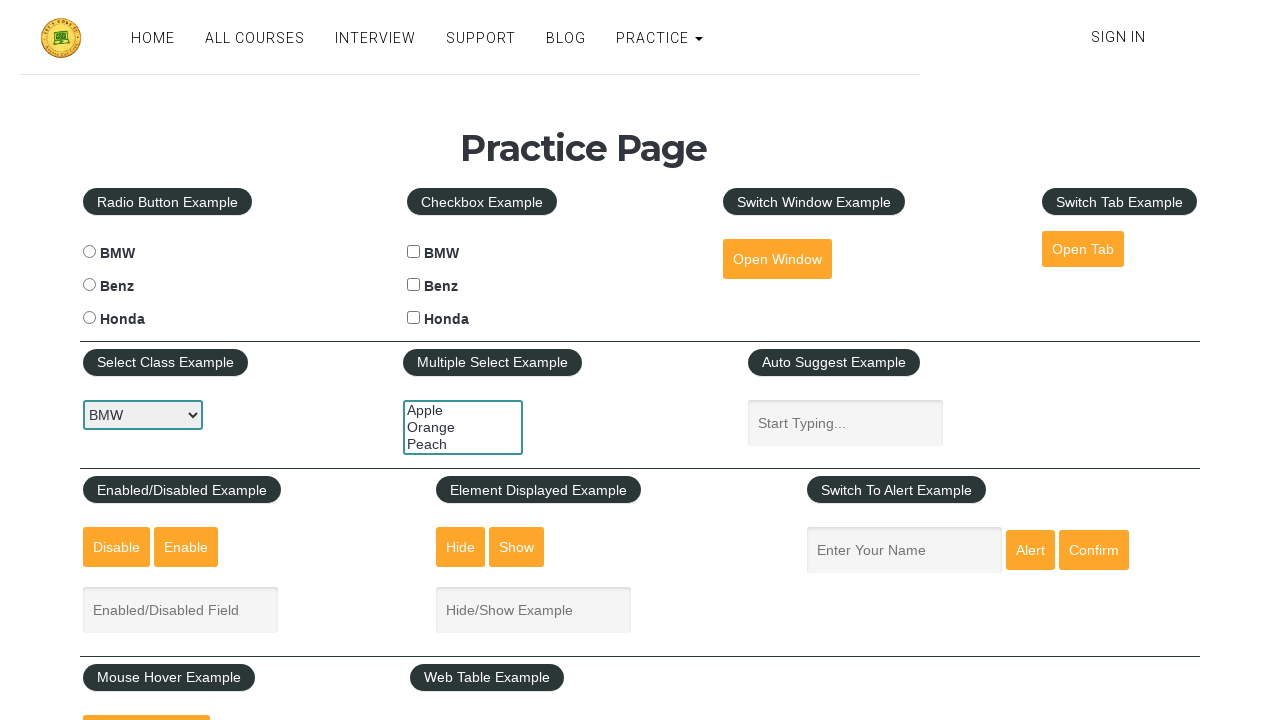

Selected first option (Apple) by index from multi-select dropdown on #multiple-select-example
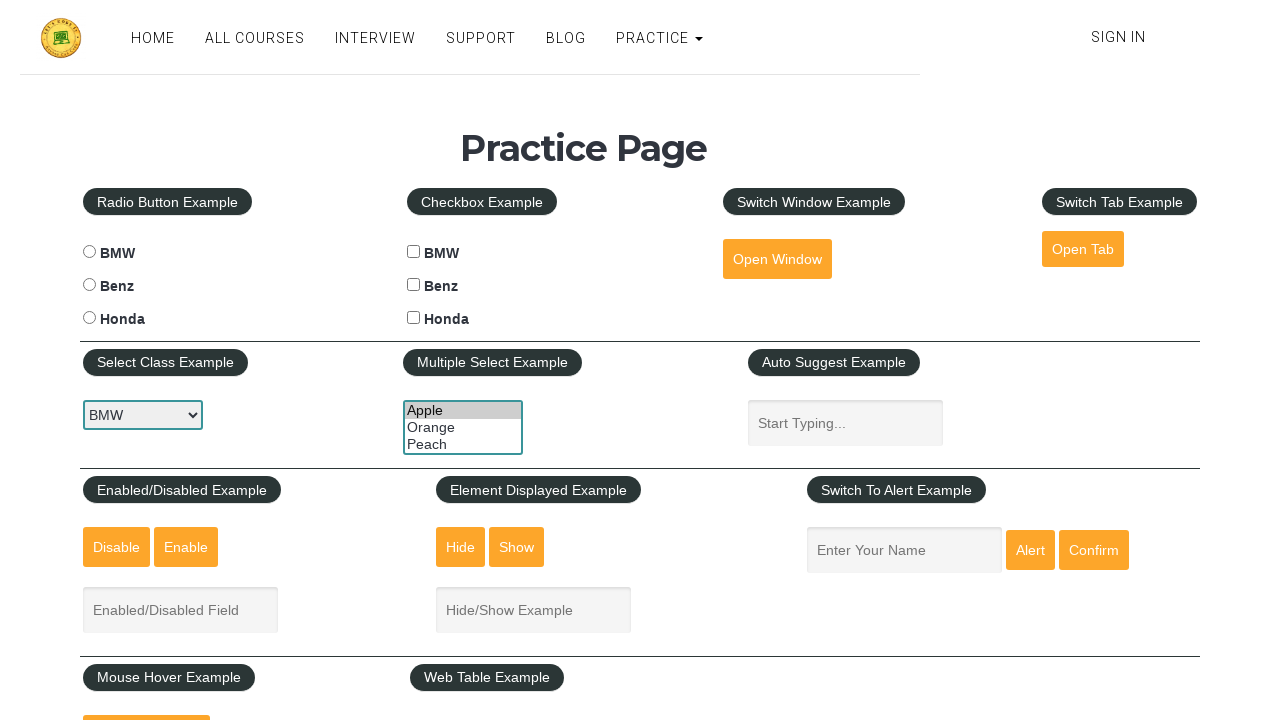

Selected orange option by value from multi-select dropdown on #multiple-select-example
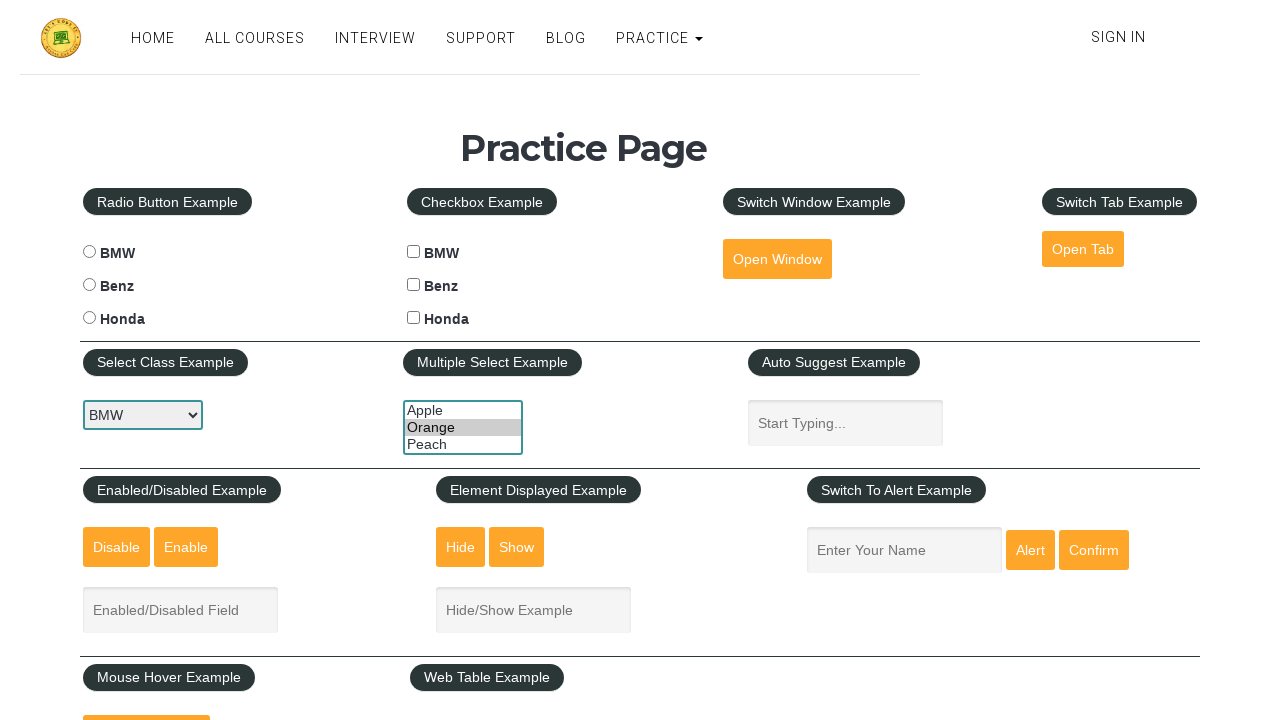

Selected Peach option by visible text from multi-select dropdown on #multiple-select-example
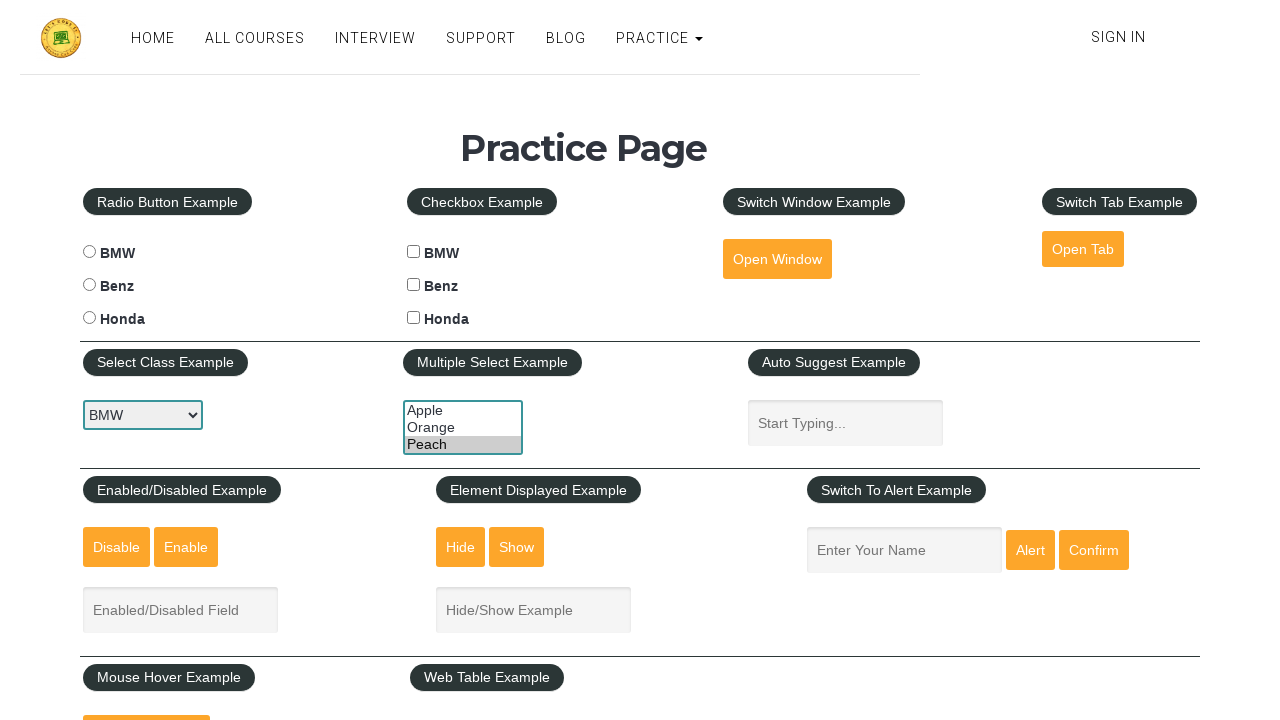

Waited 2 seconds to observe selected options in dropdown
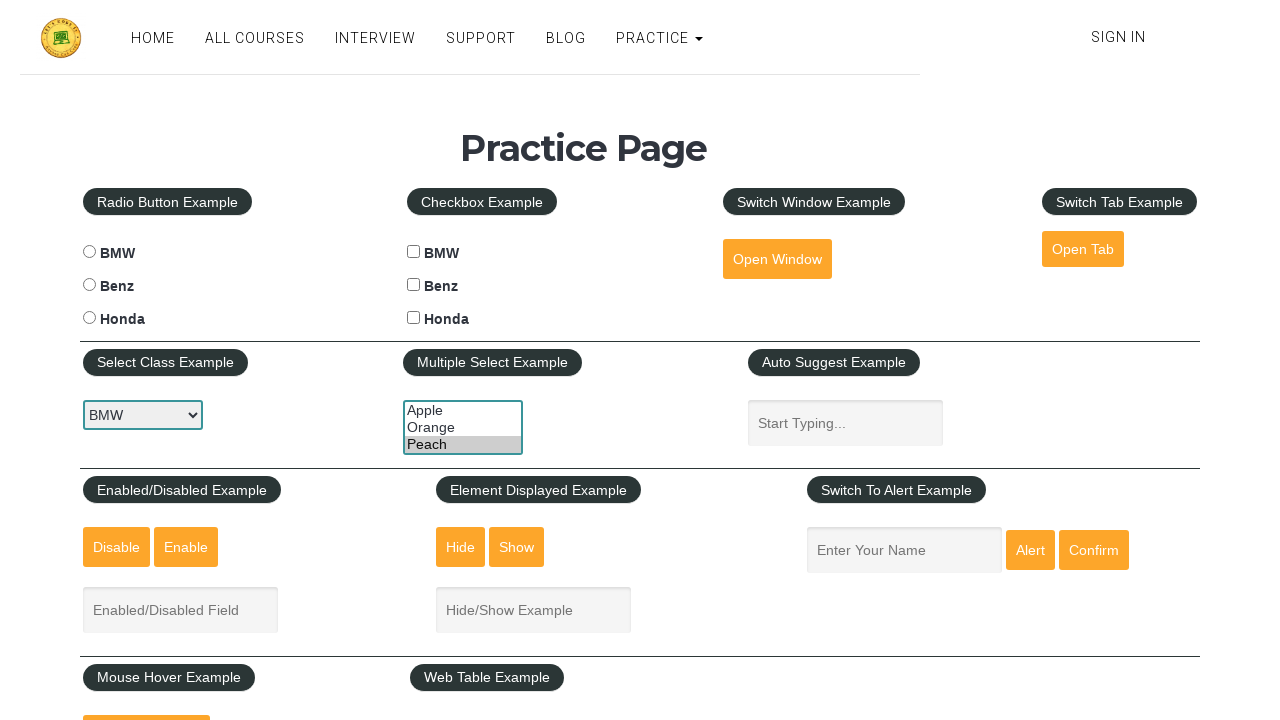

Deselected orange by reselecting only Apple and Peach options on #multiple-select-example
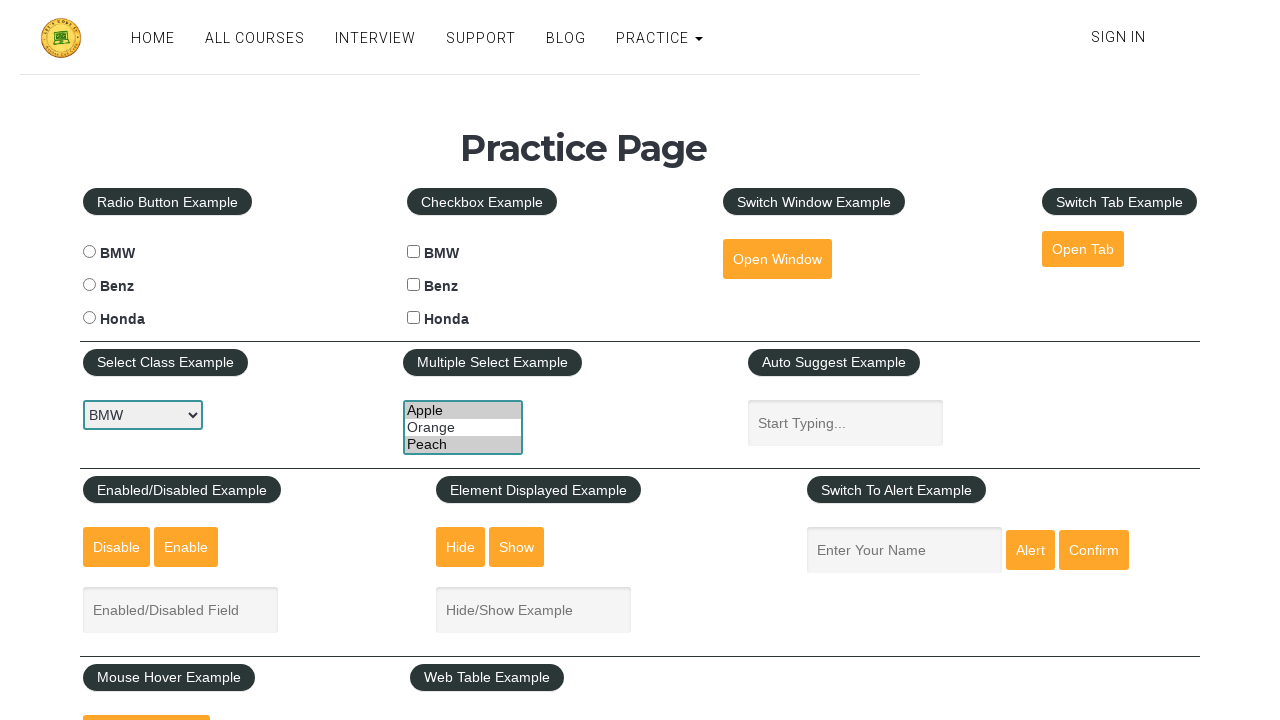

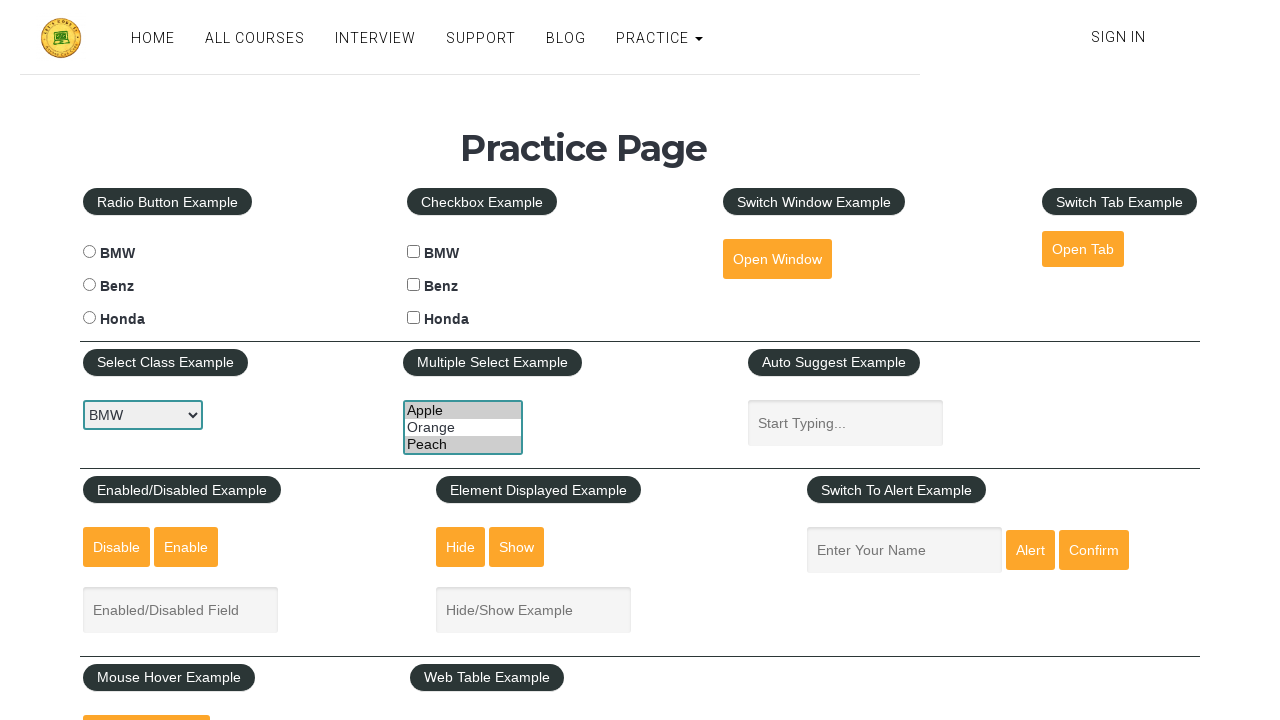